Tests jQuery UI dropdown selection by selecting different number options and verifying the selection

Starting URL: https://jqueryui.com/resources/demos/selectmenu/default.html

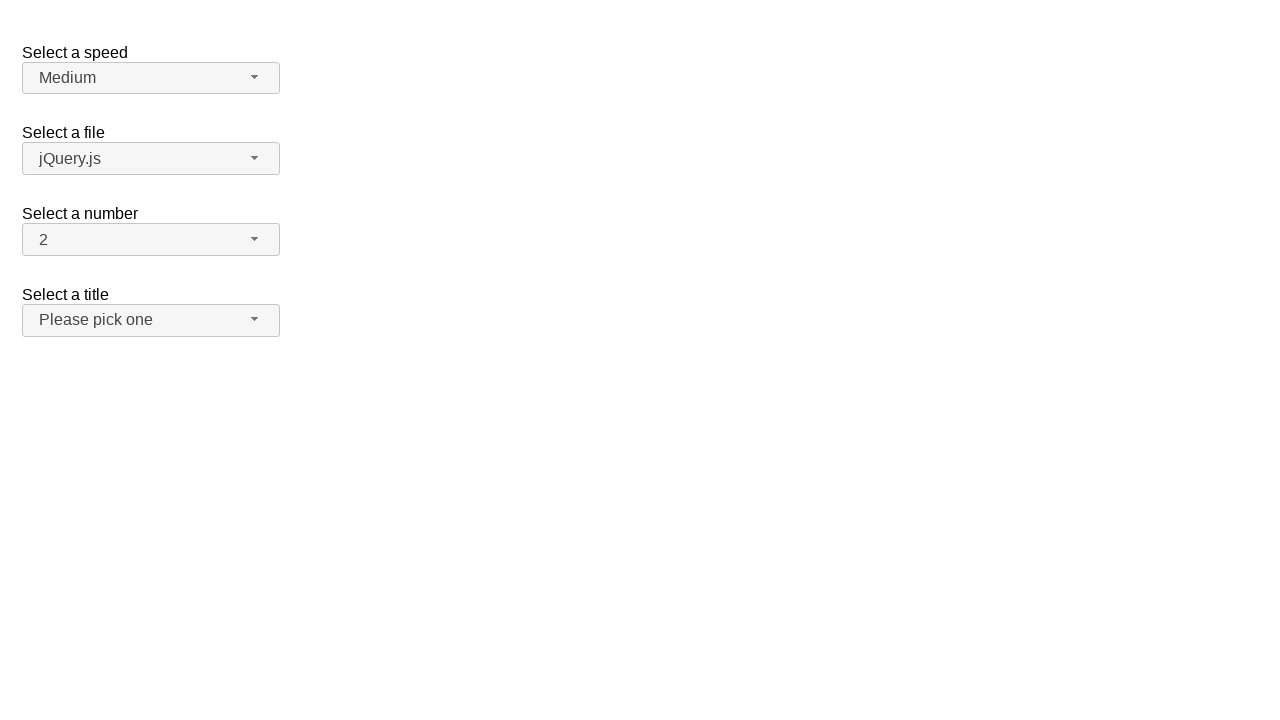

Clicked number dropdown button to open menu at (151, 240) on xpath=//span[@id='number-button']
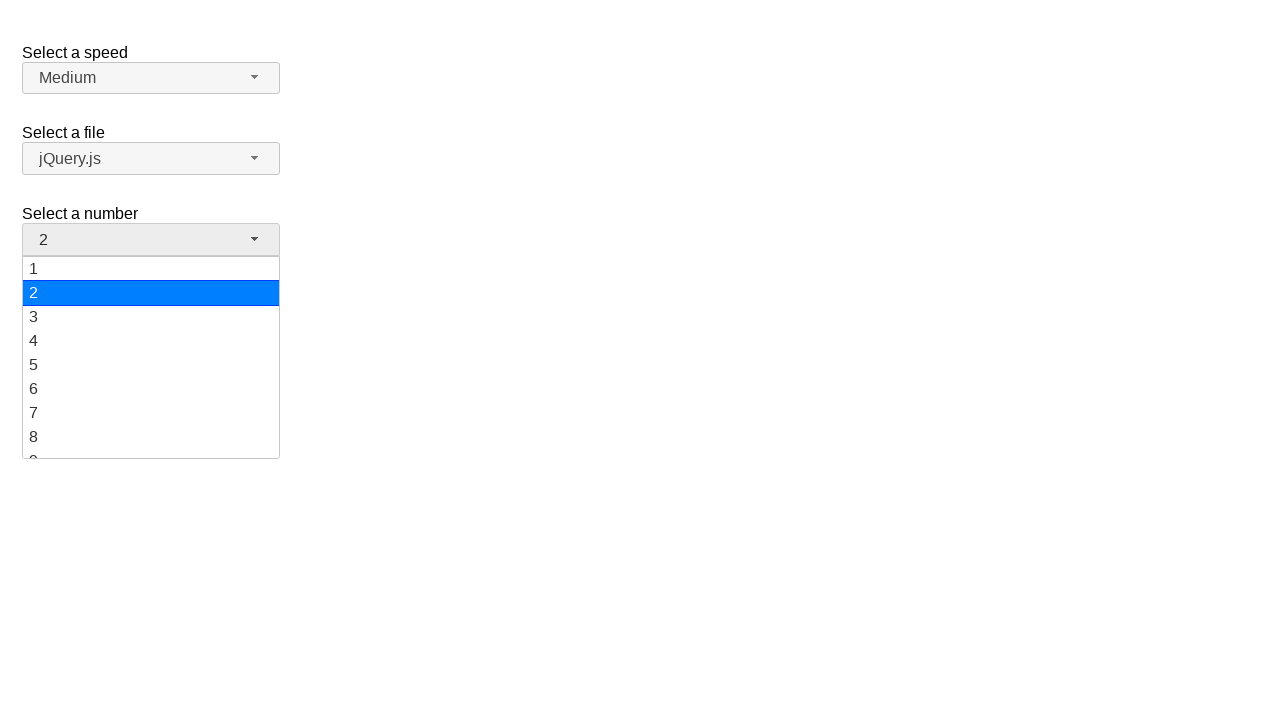

Dropdown menu items loaded
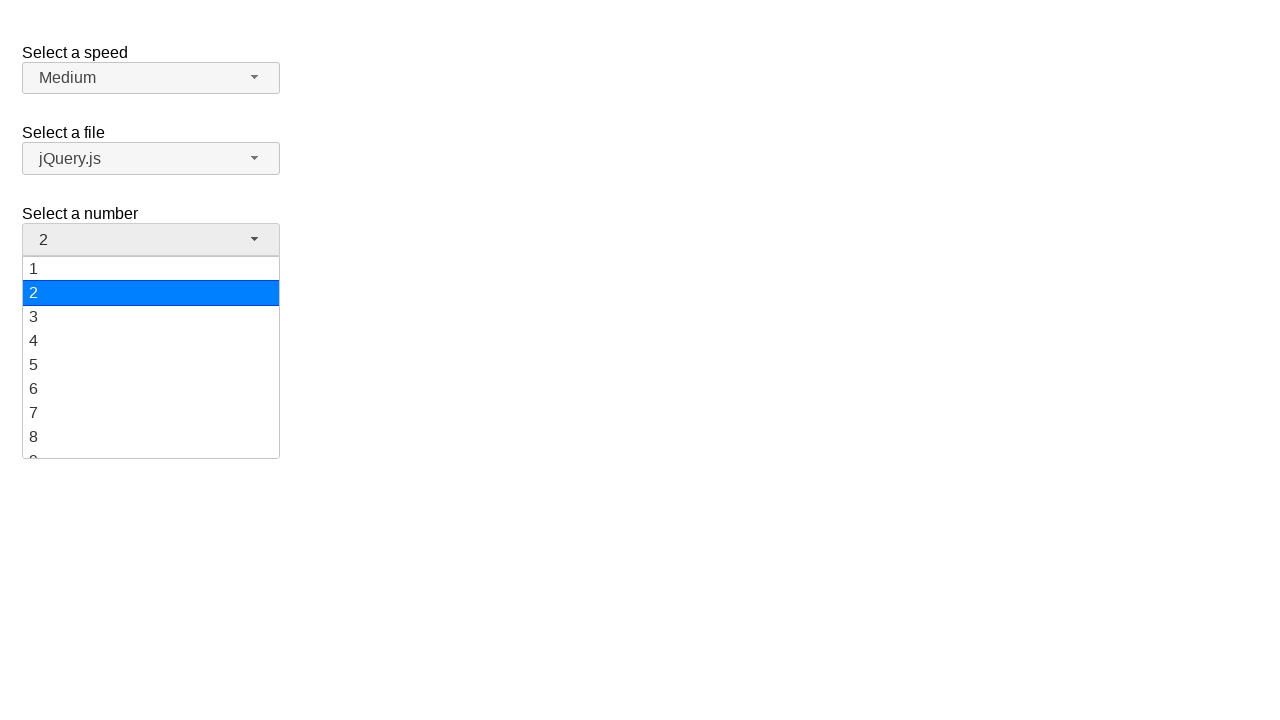

Selected number 5 from dropdown at (151, 365) on xpath=//li[@class='ui-menu-item']/div[text()='5']
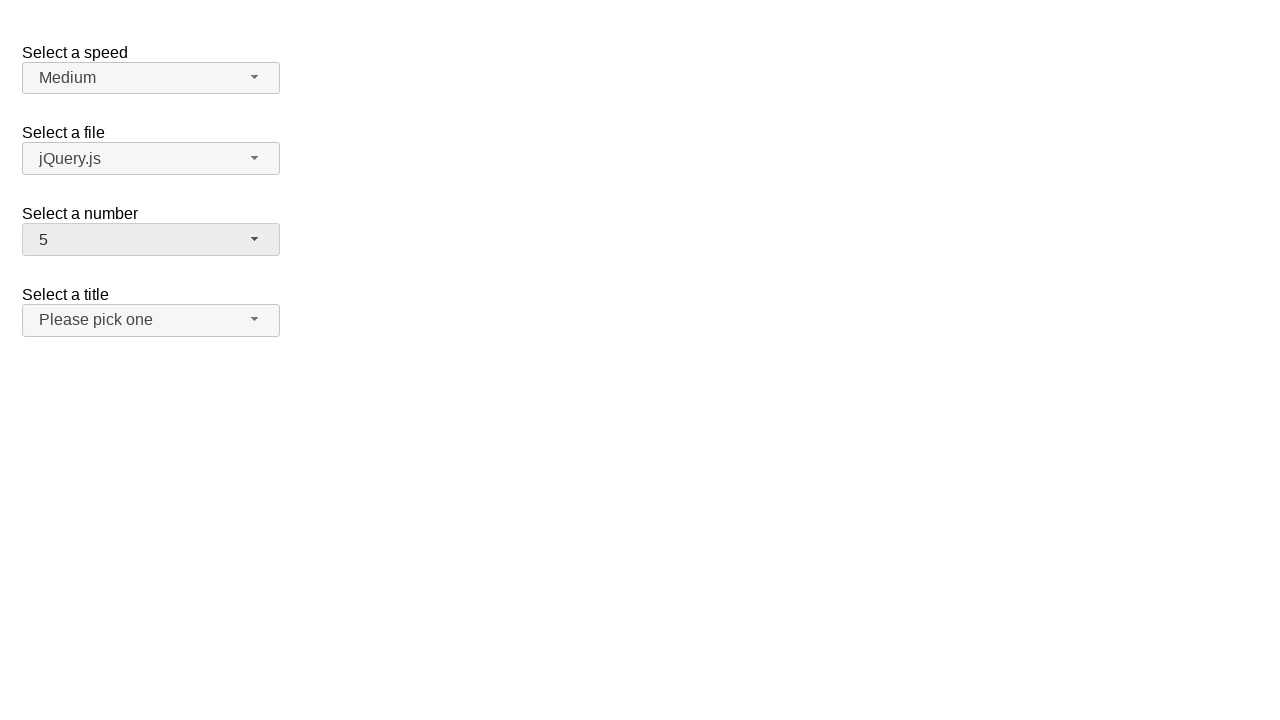

Clicked number dropdown button to open menu at (151, 240) on xpath=//span[@id='number-button']
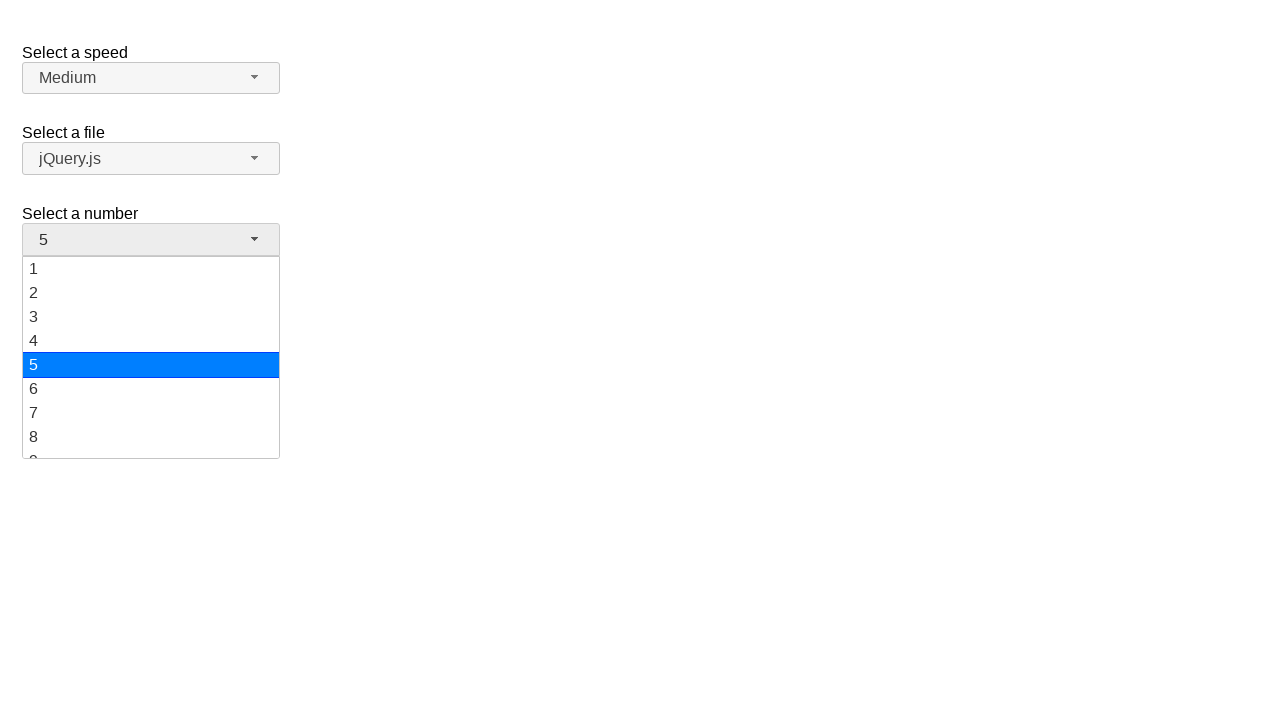

Dropdown menu items loaded
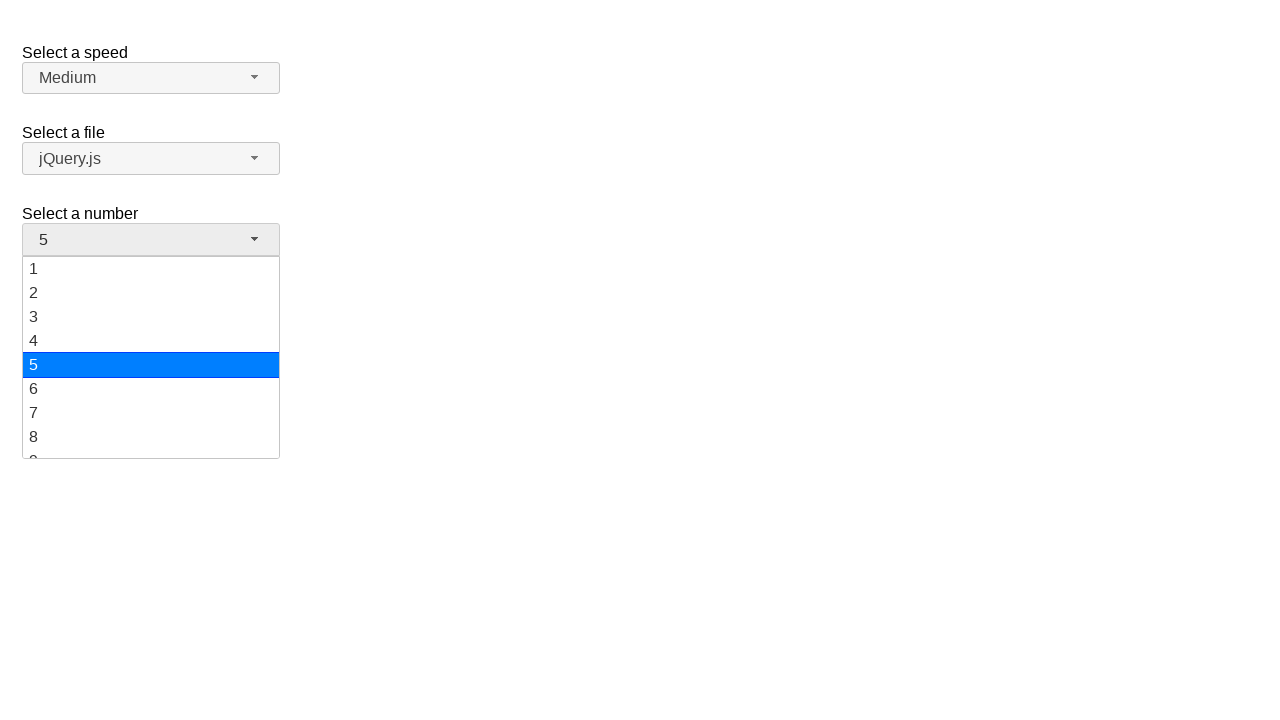

Selected number 10 from dropdown at (151, 357) on xpath=//li[@class='ui-menu-item']/div[text()='10']
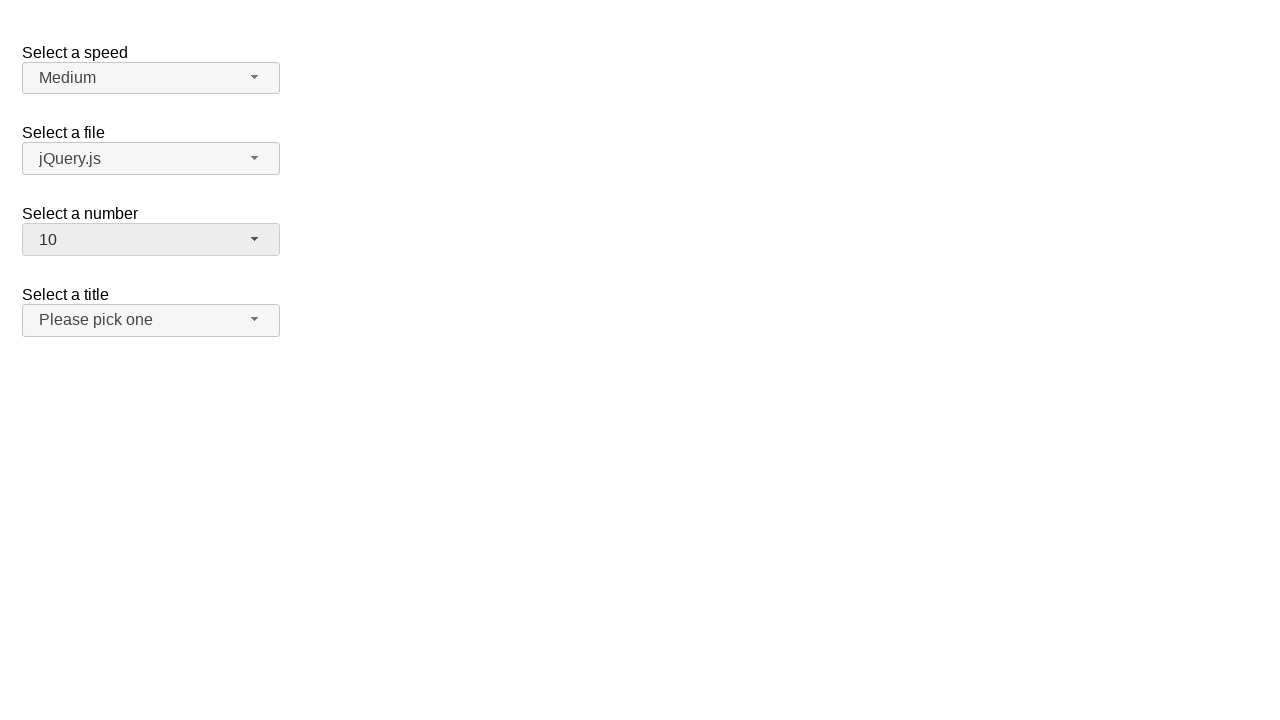

Clicked number dropdown button to open menu at (151, 240) on xpath=//span[@id='number-button']
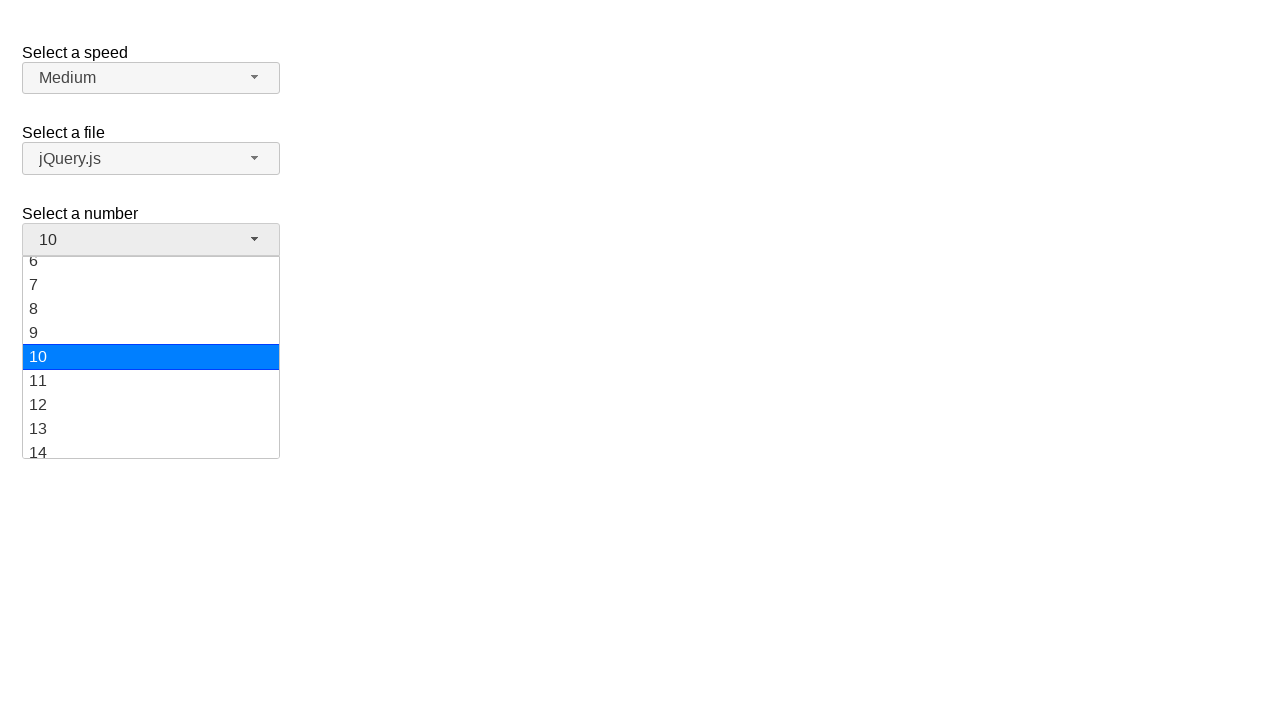

Dropdown menu items loaded
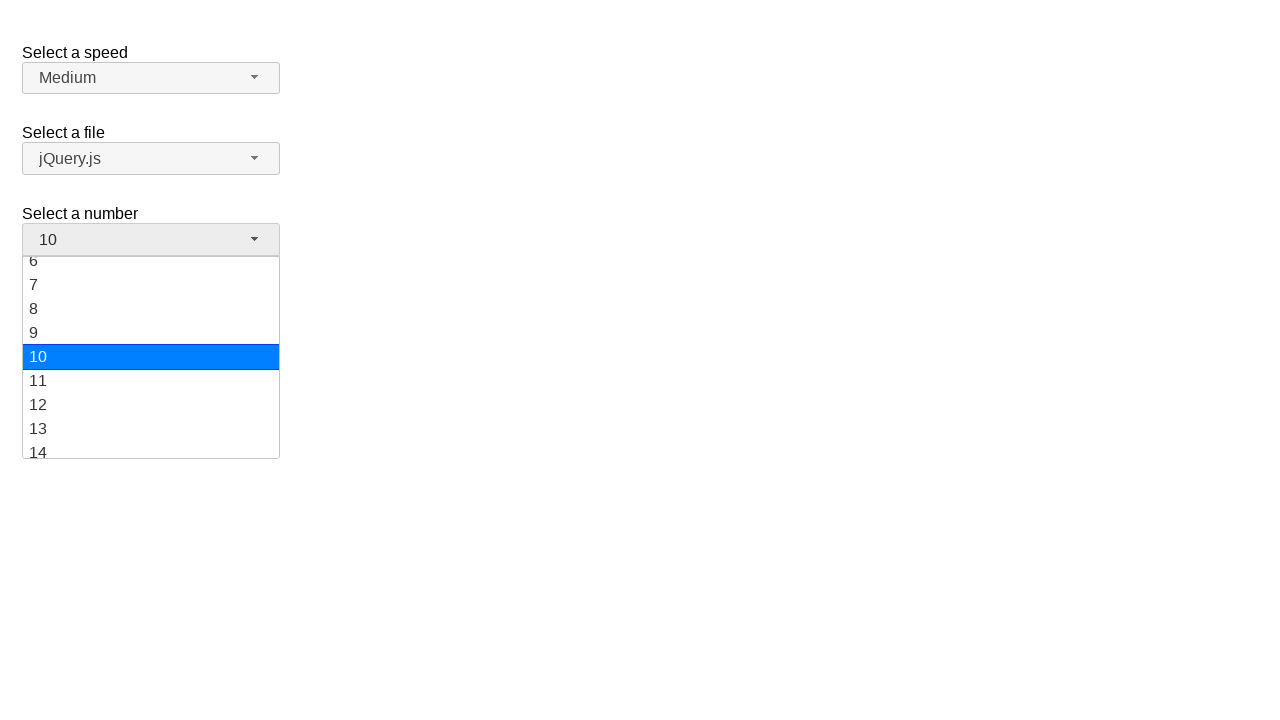

Selected number 15 from dropdown at (151, 357) on xpath=//li[@class='ui-menu-item']/div[text()='15']
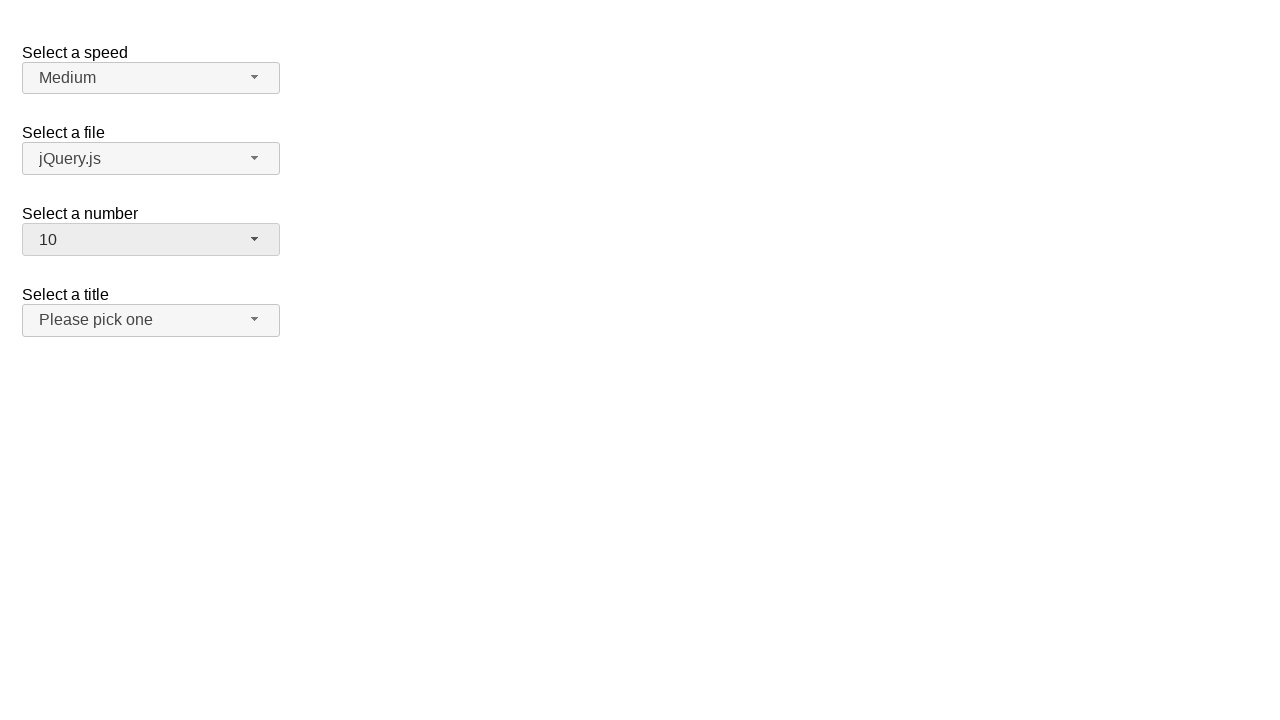

Clicked number dropdown button to open menu at (151, 240) on xpath=//span[@id='number-button']
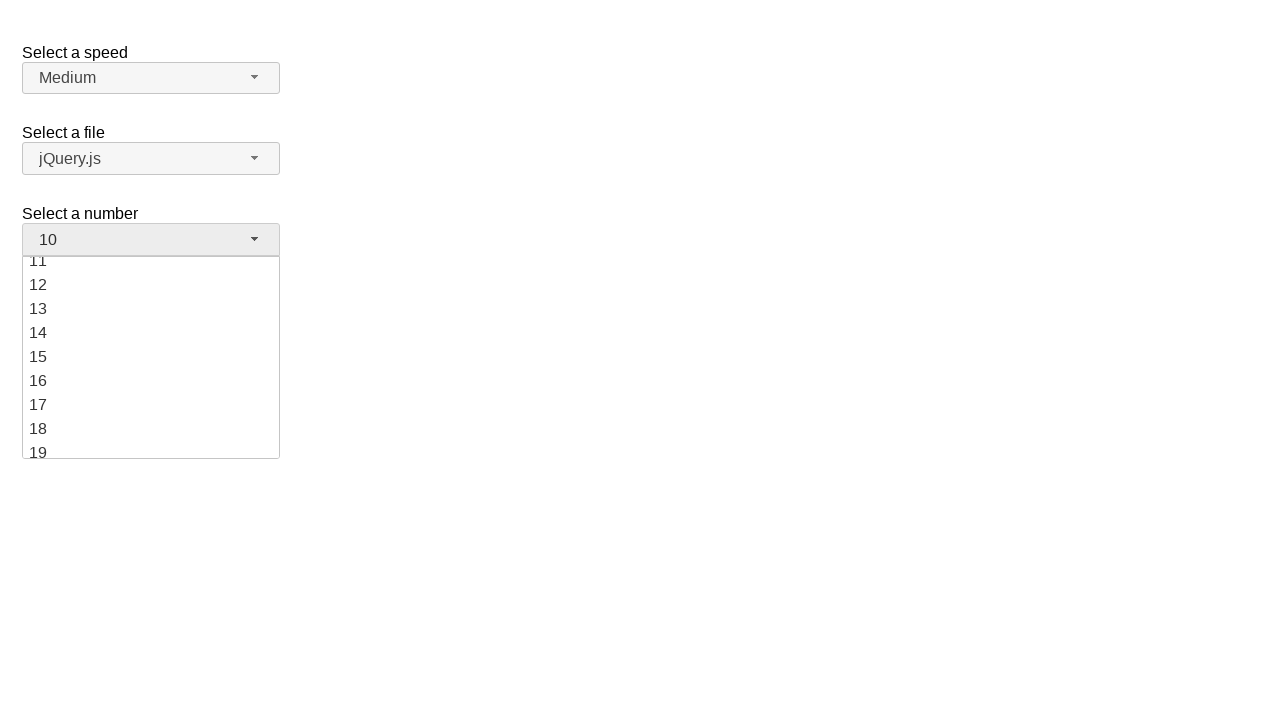

Dropdown menu items loaded
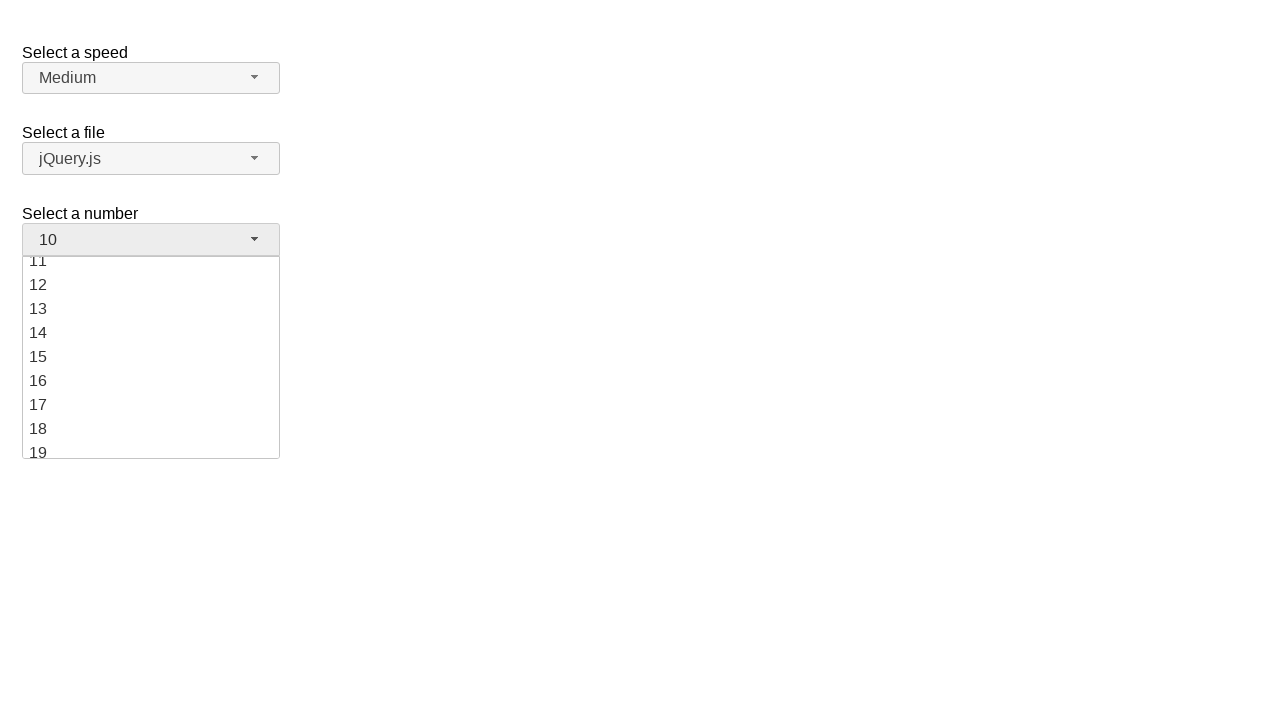

Selected number 19 from dropdown at (151, 446) on xpath=//li[@class='ui-menu-item']/div[text()='19']
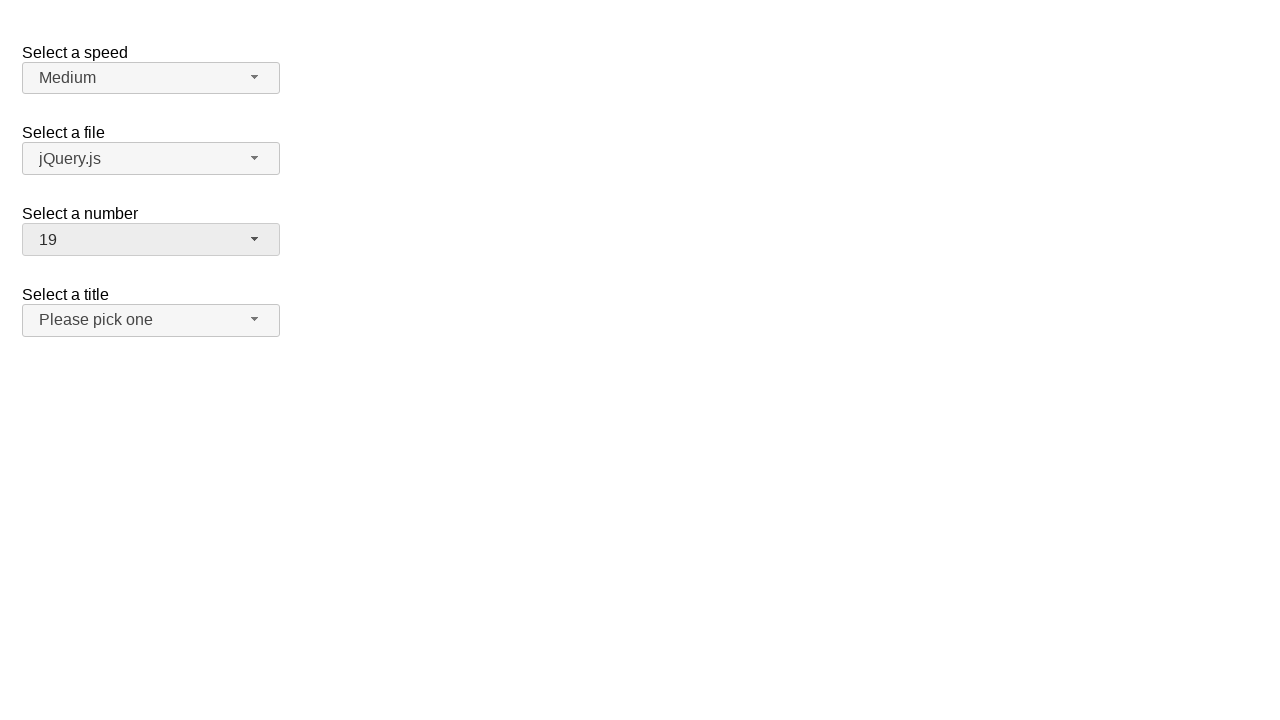

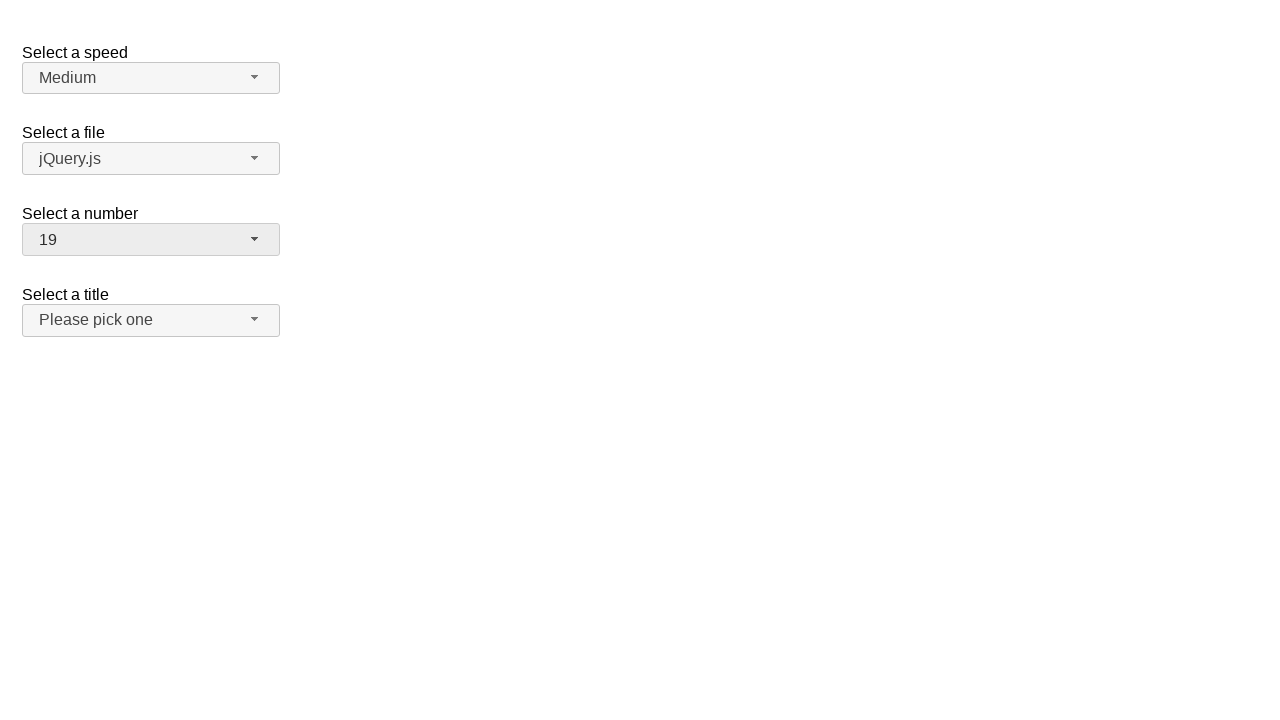